Tests the video lesson selection feature on Byjus education platform by scrolling to the video lessons section, selecting a class from a dropdown, clicking on a video link, and navigating to a YouTube video.

Starting URL: https://byjus.com/byjus-classes-book-free-60-mins-class/?utm_source=google&utm_mode=CPA&utm_campaign=K10-IN

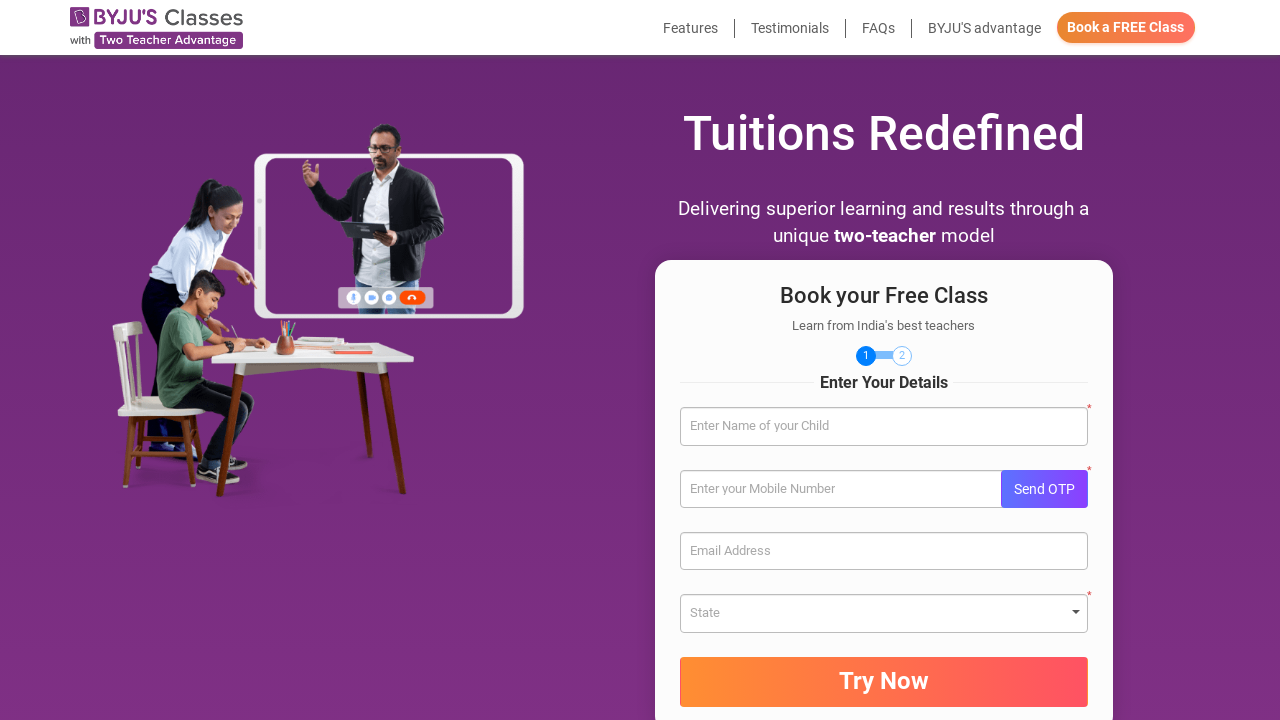

Scrolled to 'Watch video lessons' section
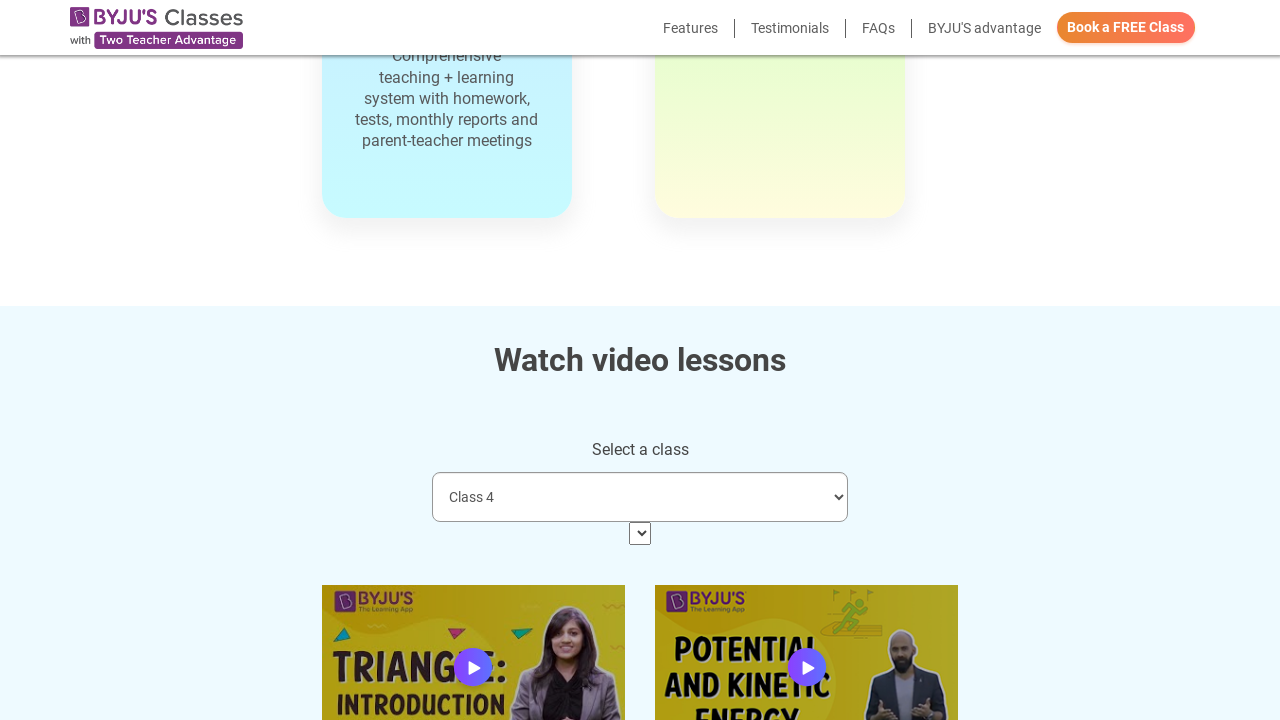

Selected class 6 from the video selection dropdown on select.form-control.video-selection
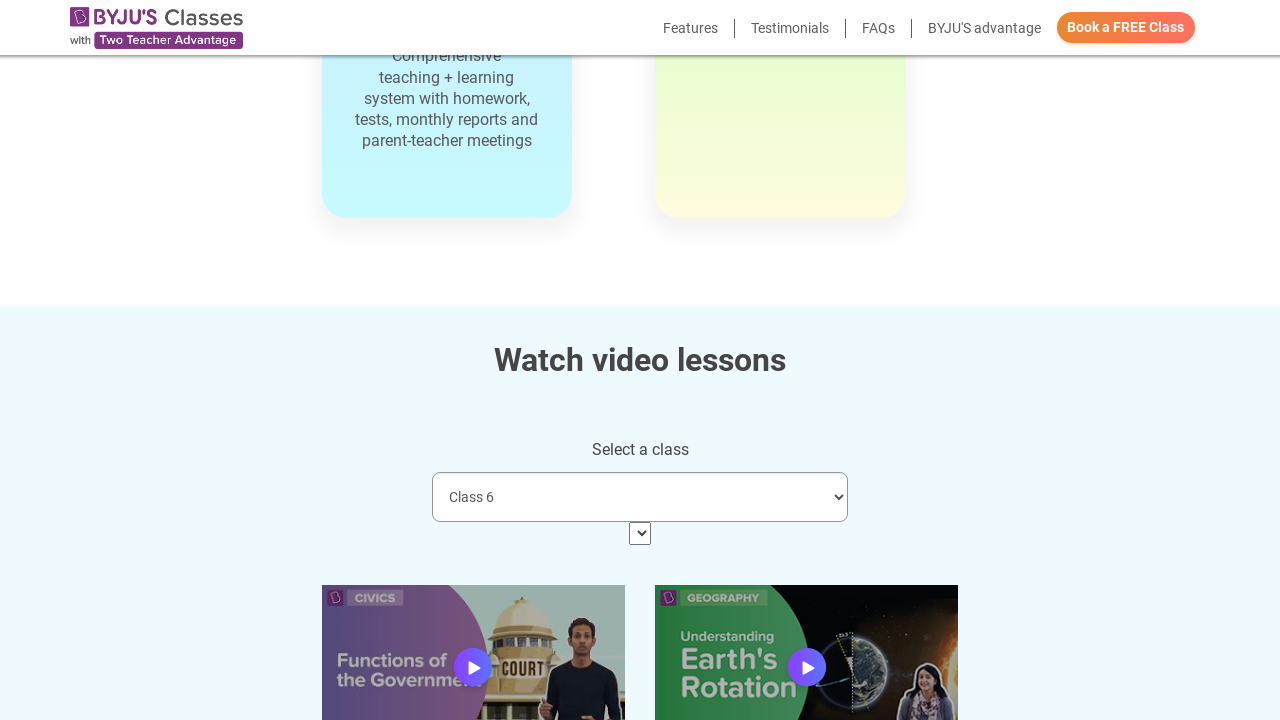

Clicked on video lesson link at (807, 635) on xpath=//div[@class='row row-inline']//div[2]//a[1]
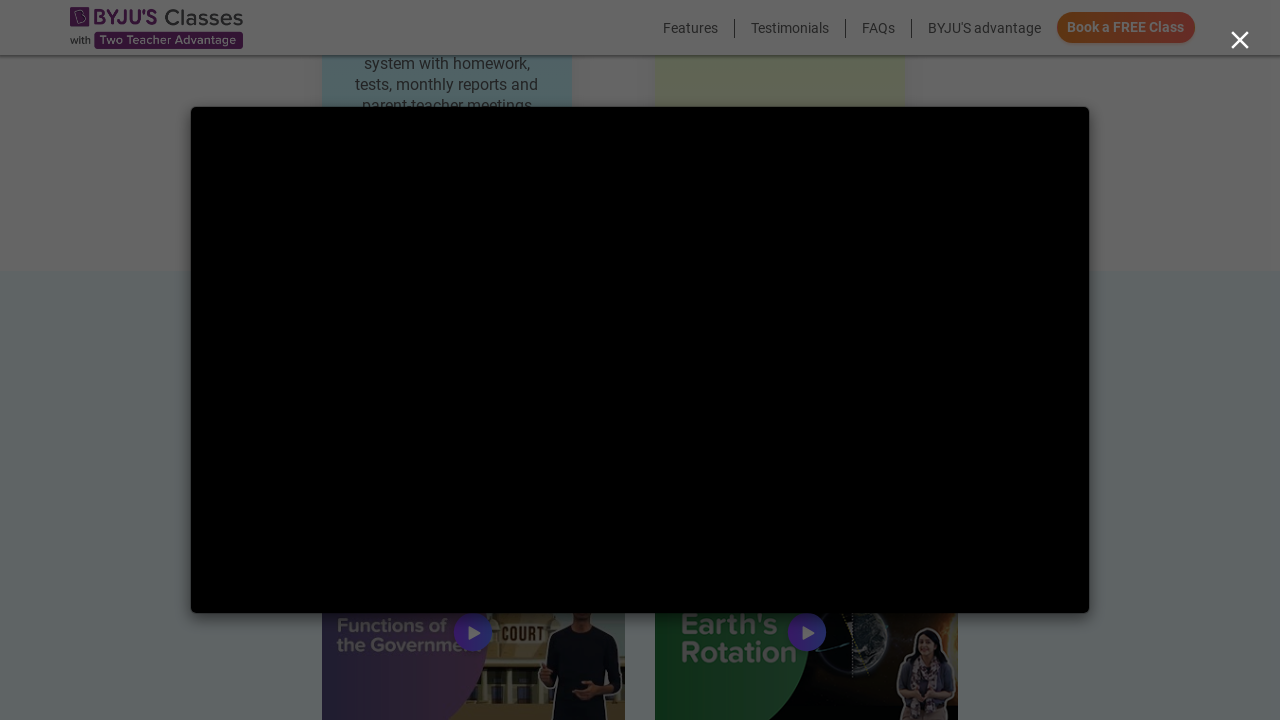

Navigated to YouTube video lesson
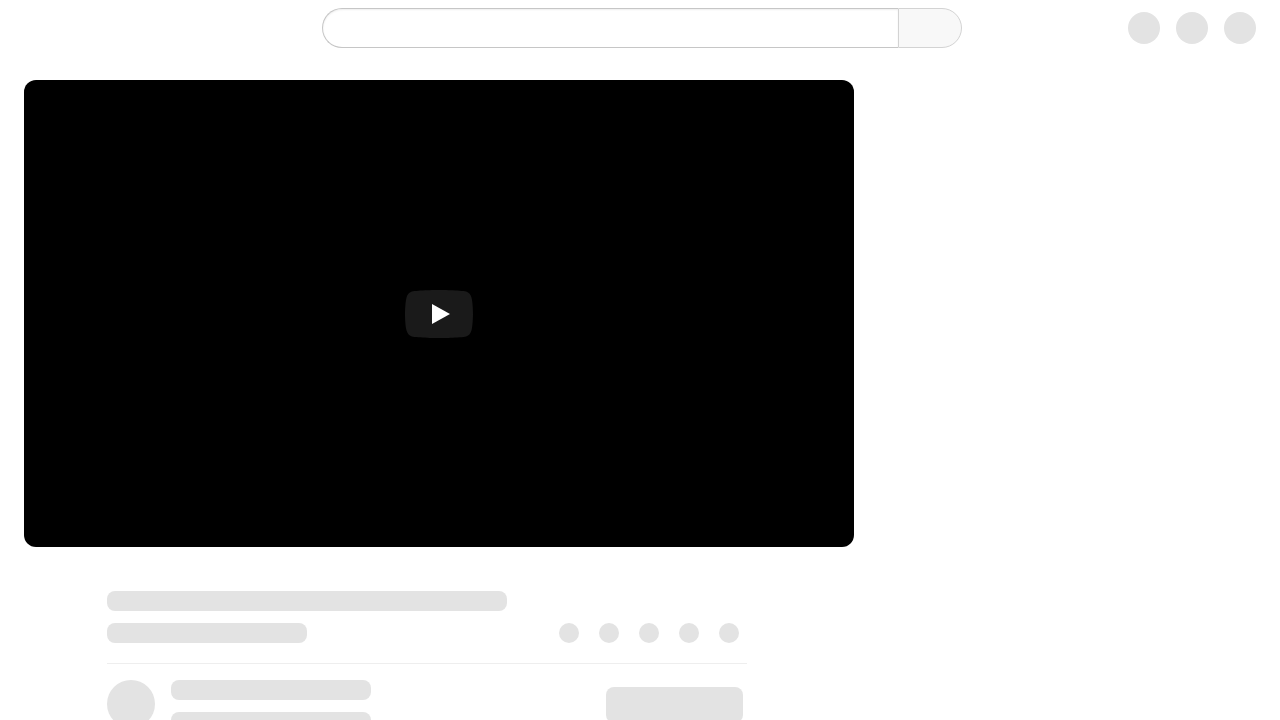

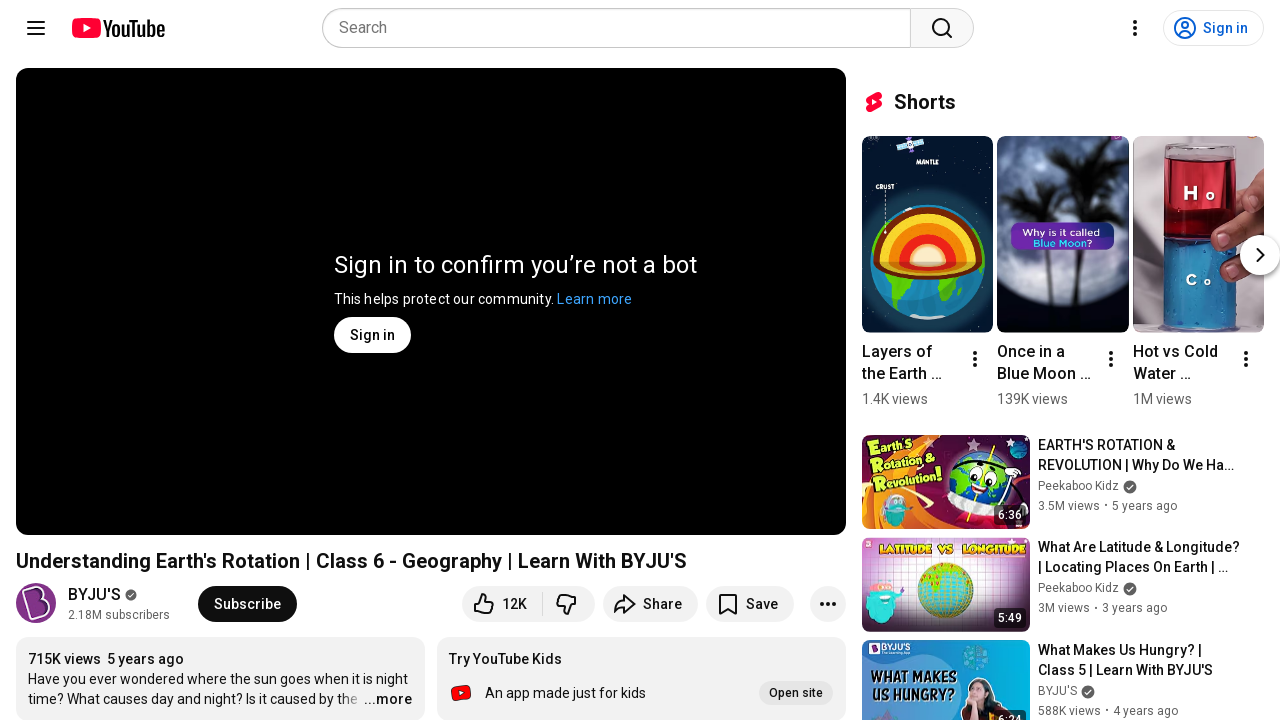